Tests handling of a simple JavaScript alert by clicking to trigger it, accepting it, and verifying the result message

Starting URL: http://the-internet.herokuapp.com/

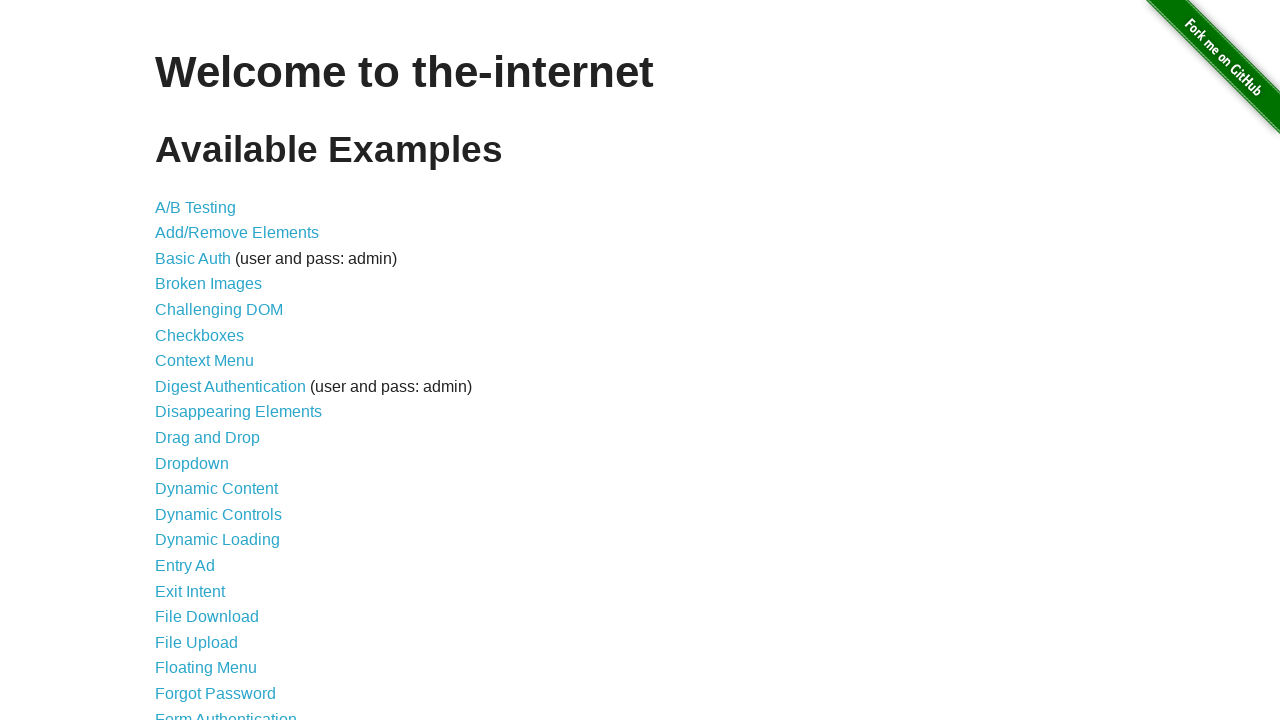

Clicked on JavaScript Alerts link at (214, 361) on text=JavaScript Alerts
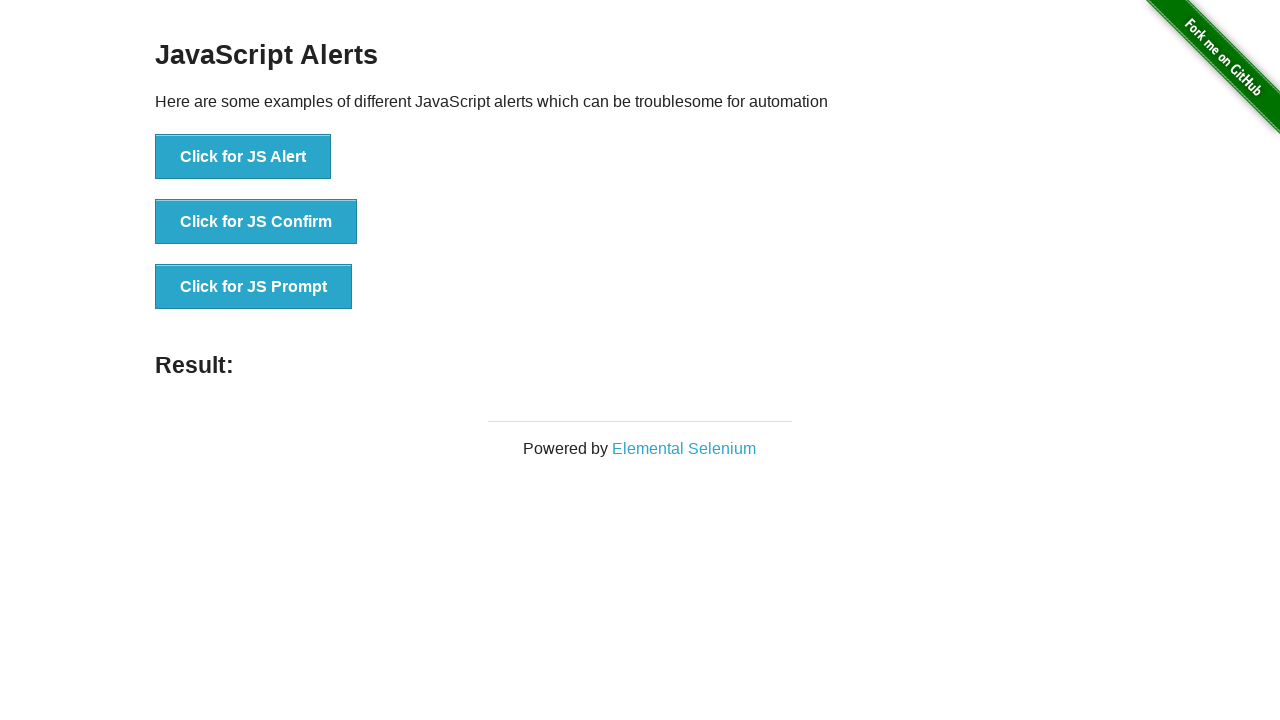

Clicked button to trigger simple alert at (243, 157) on button[onclick='jsAlert()']
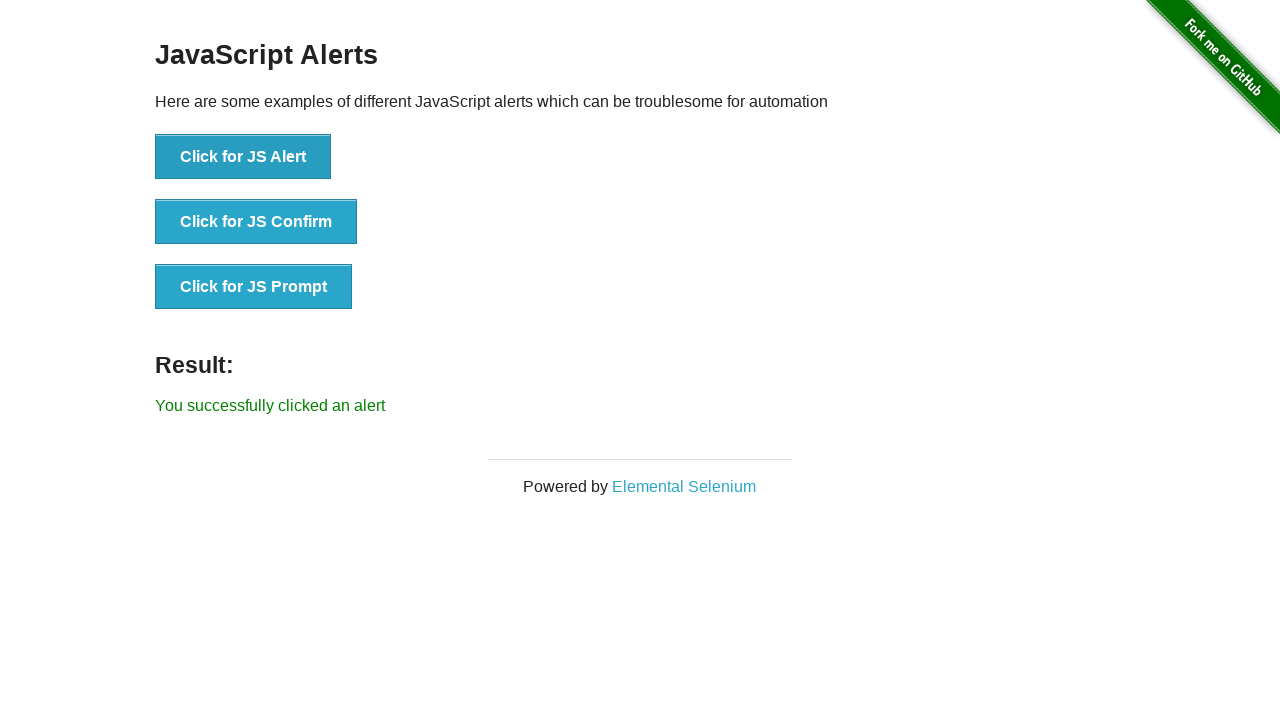

Set up dialog handler to accept alerts
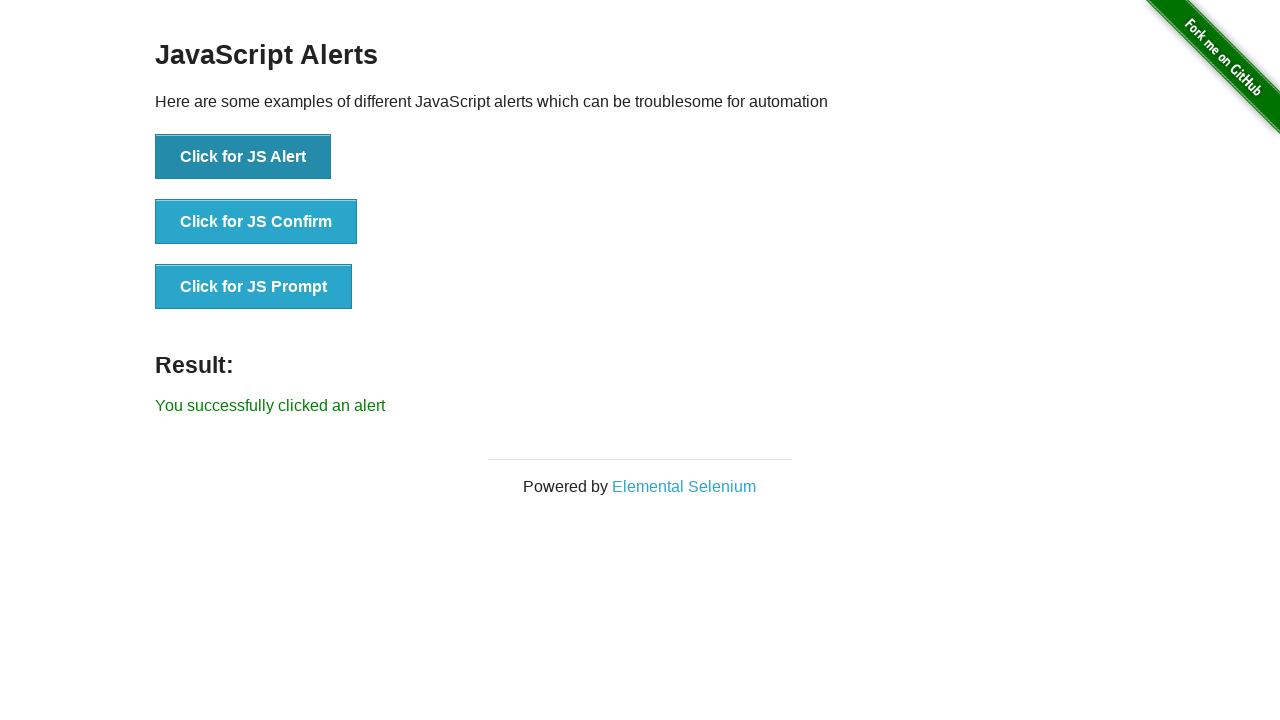

Clicked button to trigger alert and accepted it at (243, 157) on button[onclick='jsAlert()']
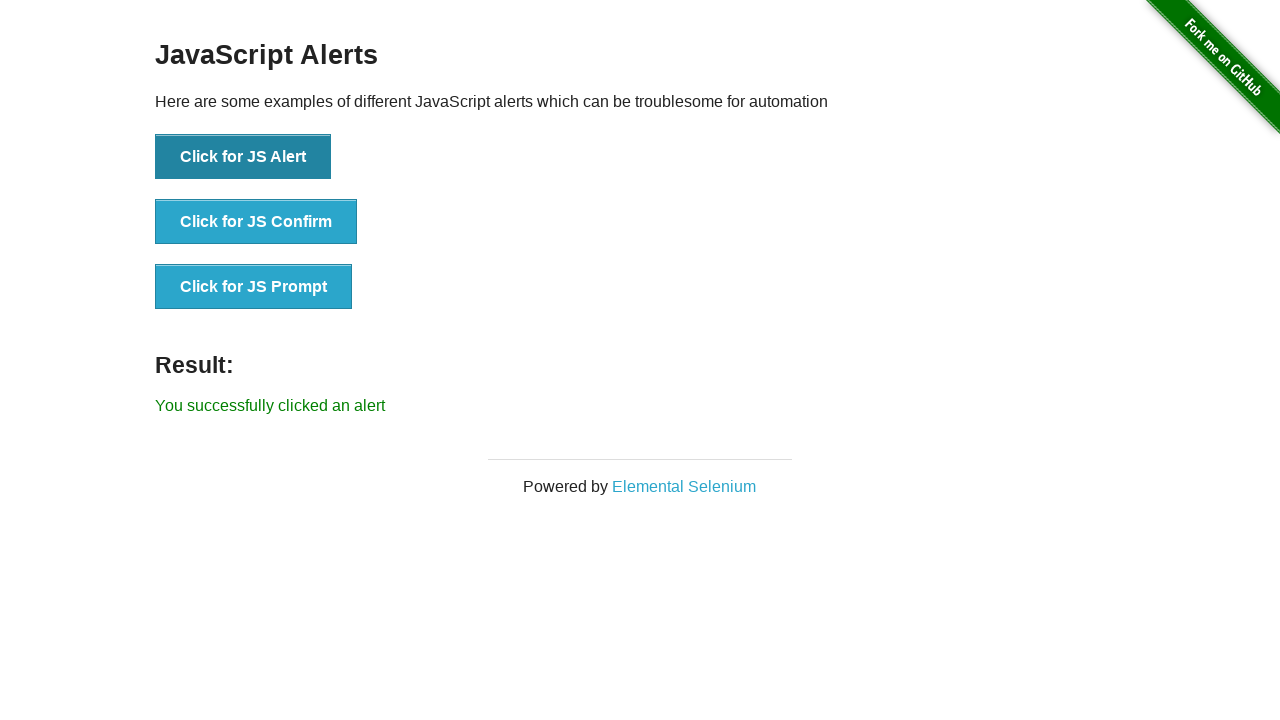

Verified success message 'You successfully clicked an alert' appeared
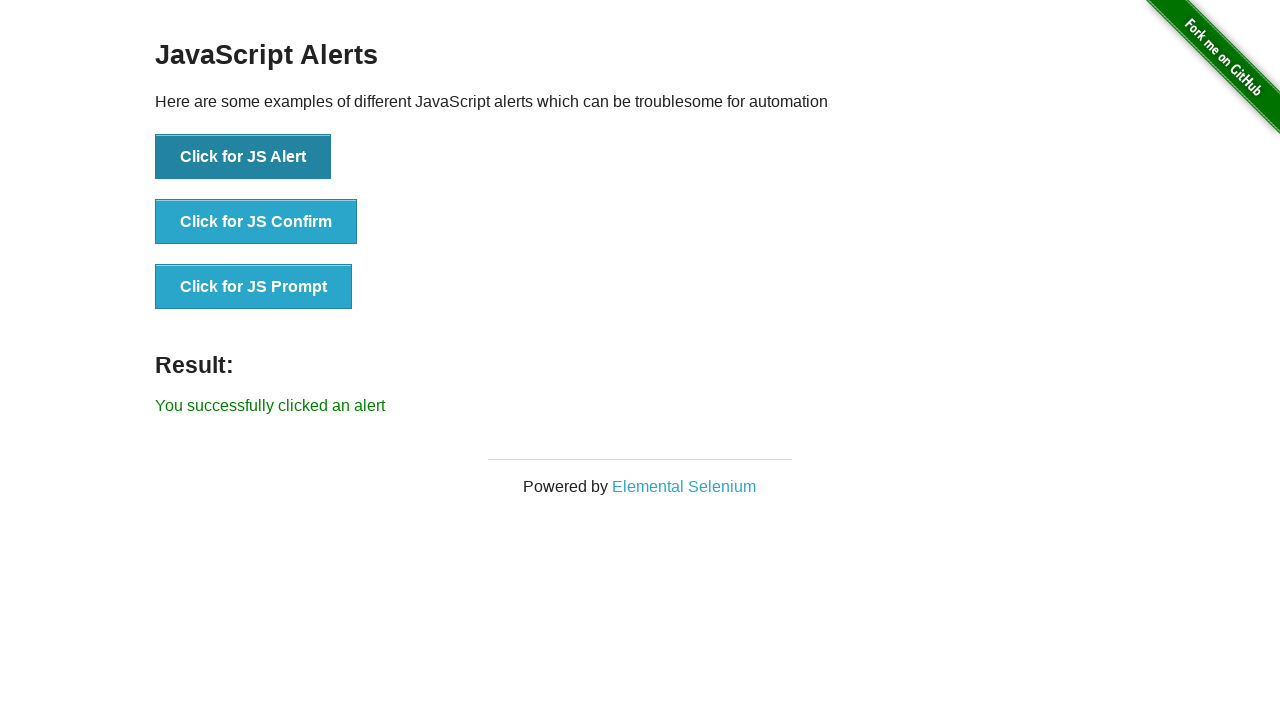

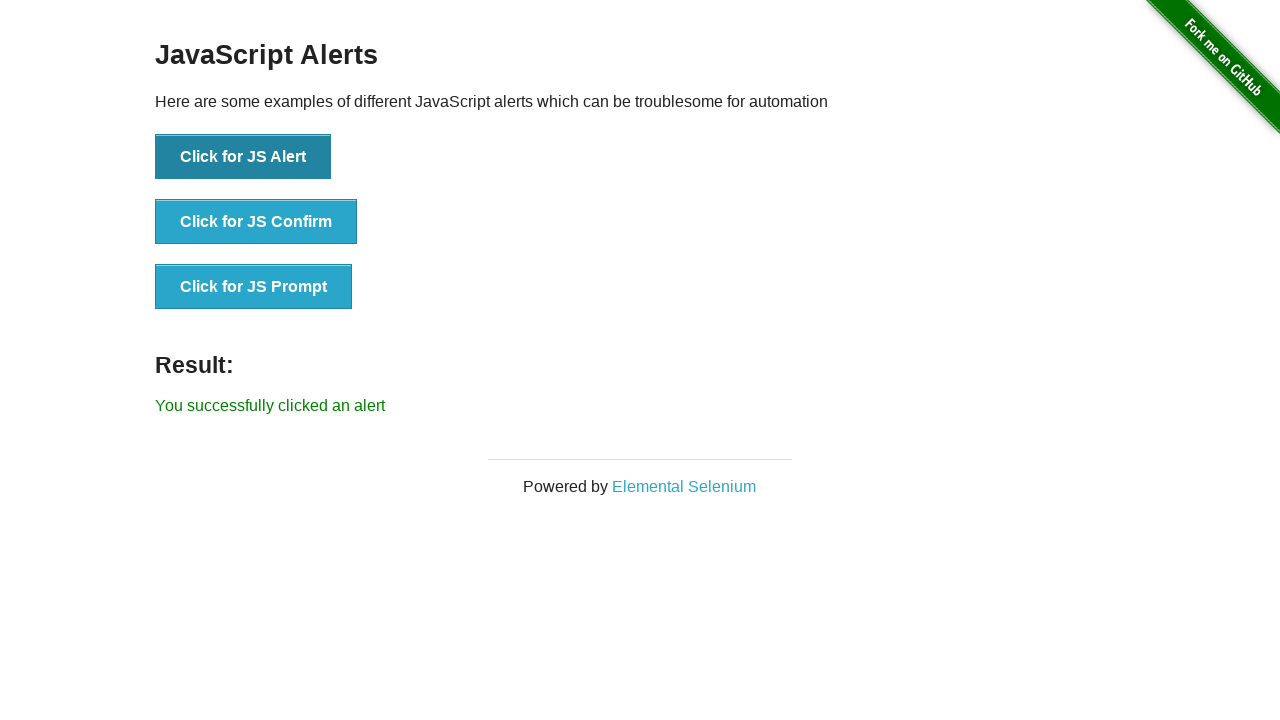